Tests drag and drop functionality by dragging an image element into a box container

Starting URL: https://formy-project.herokuapp.com/dragdrop

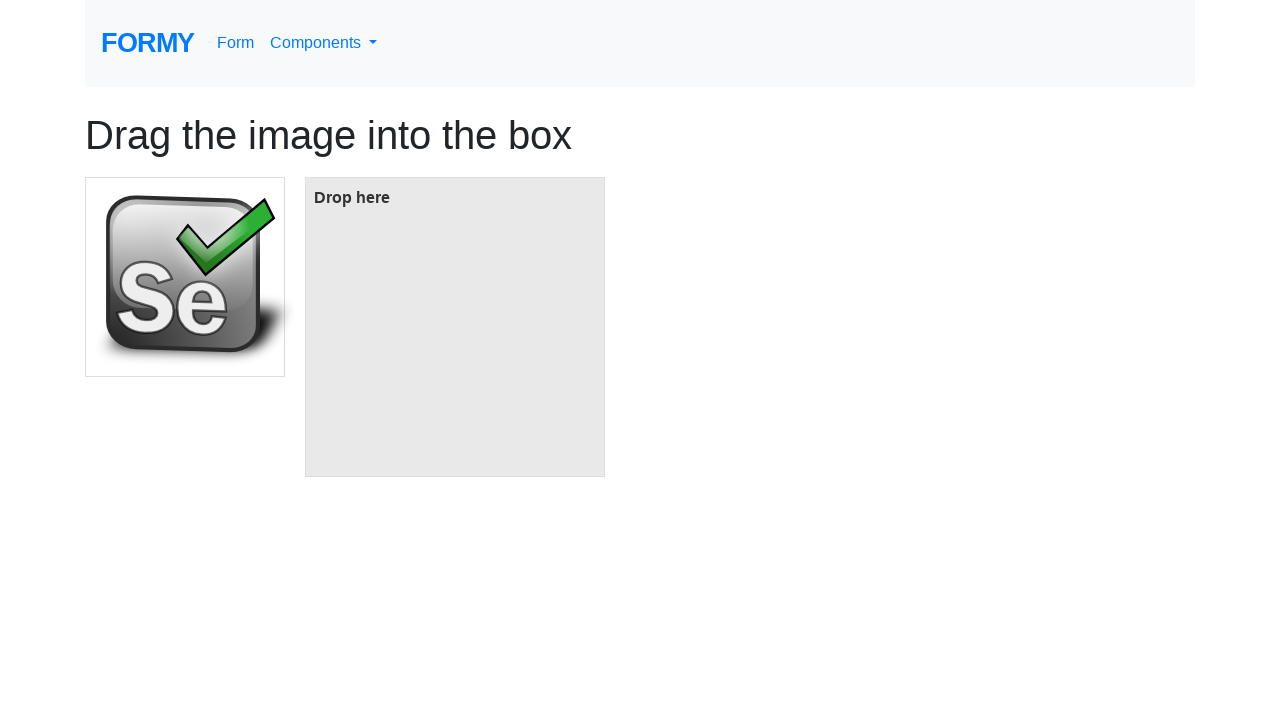

Located the image element to drag
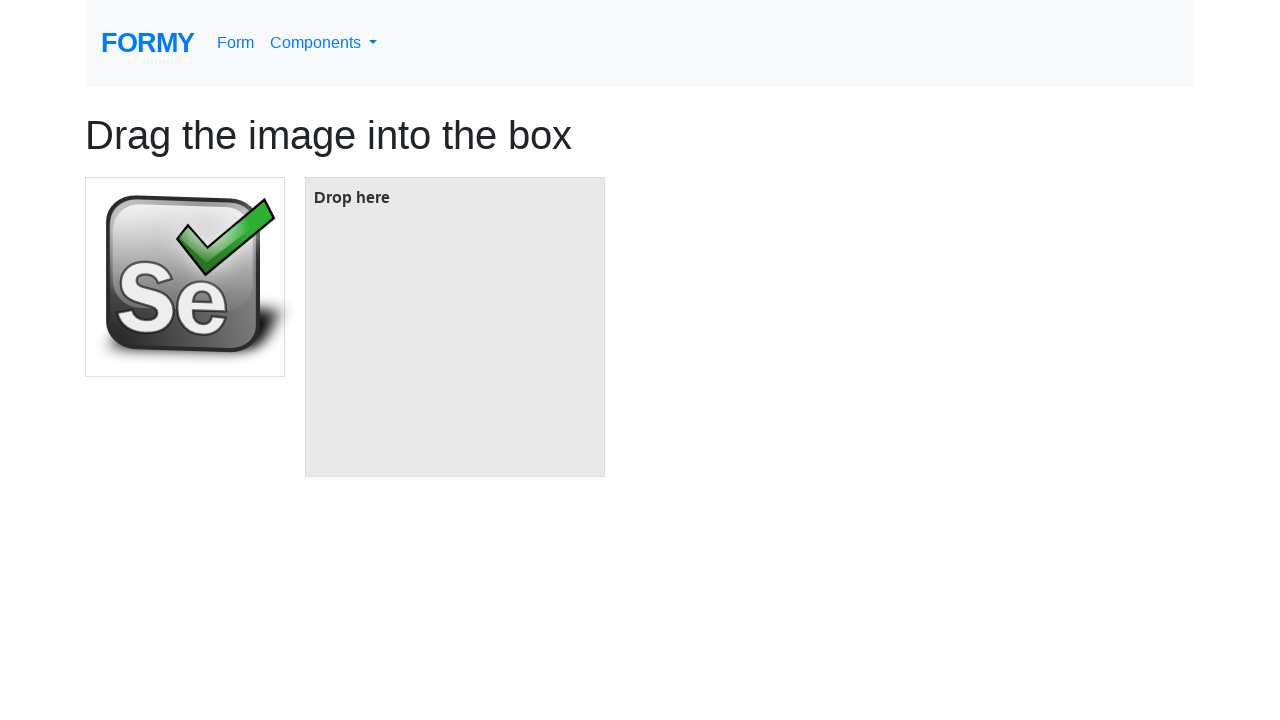

Located the target box element
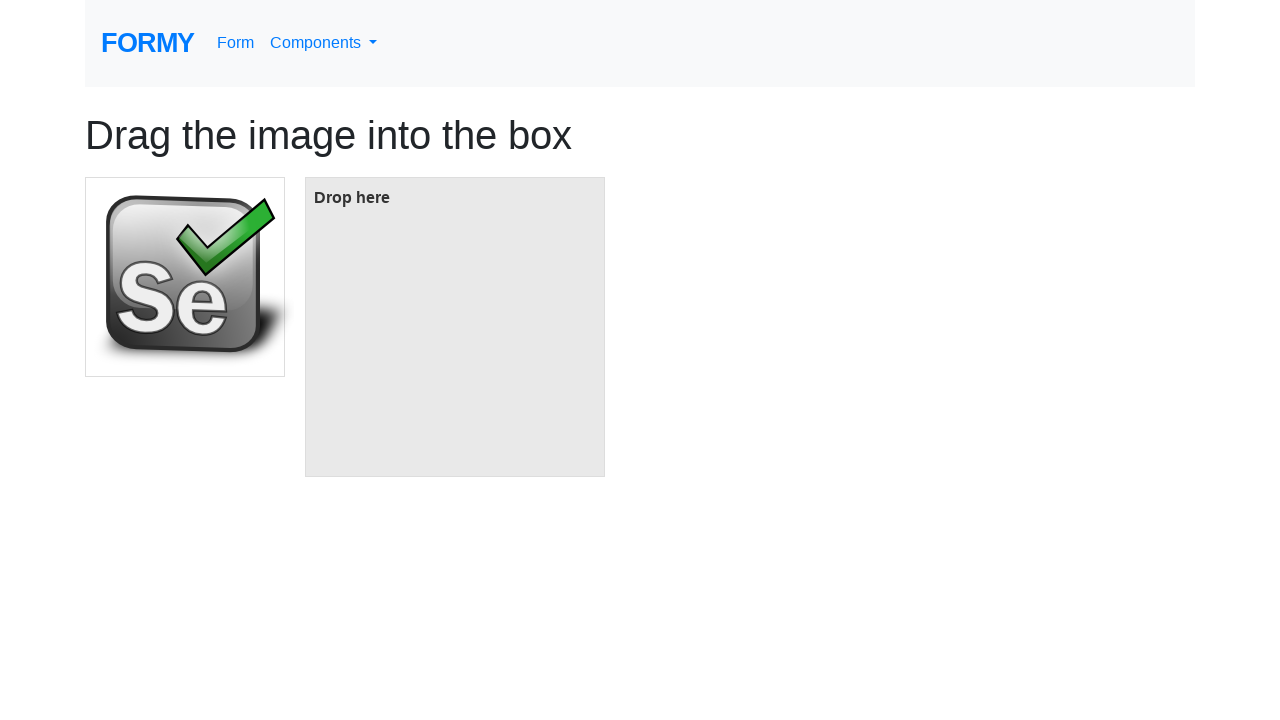

Dragged image element into box container at (455, 327)
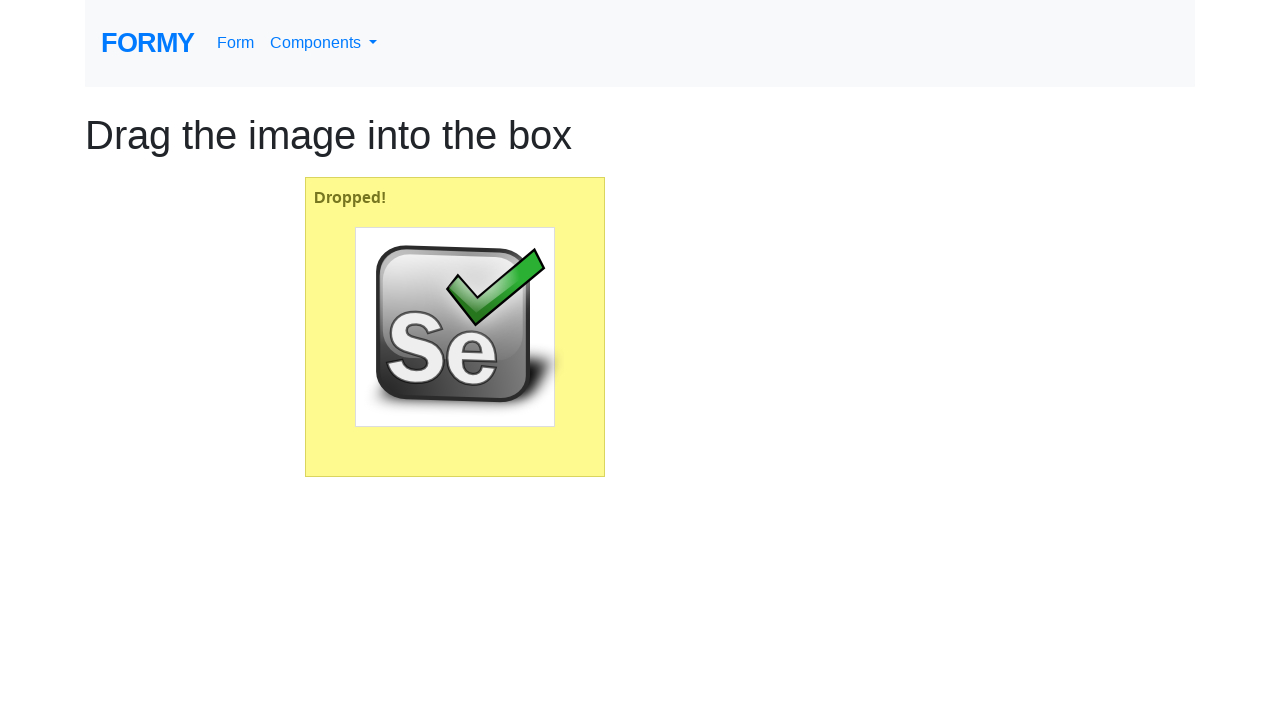

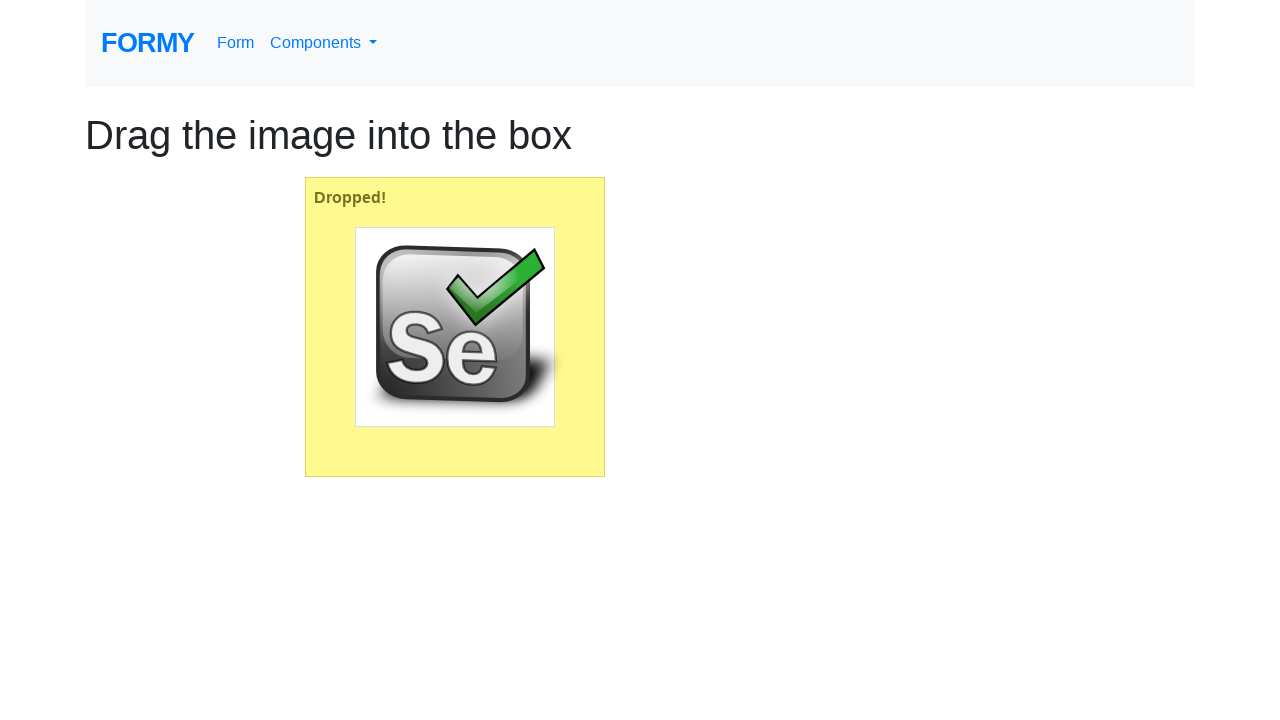